Navigates to a test automation practice page and interacts with a product table by finding pagination elements and checkboxes, then clicks through each checkbox in the table.

Starting URL: https://testautomationpractice.blogspot.com/

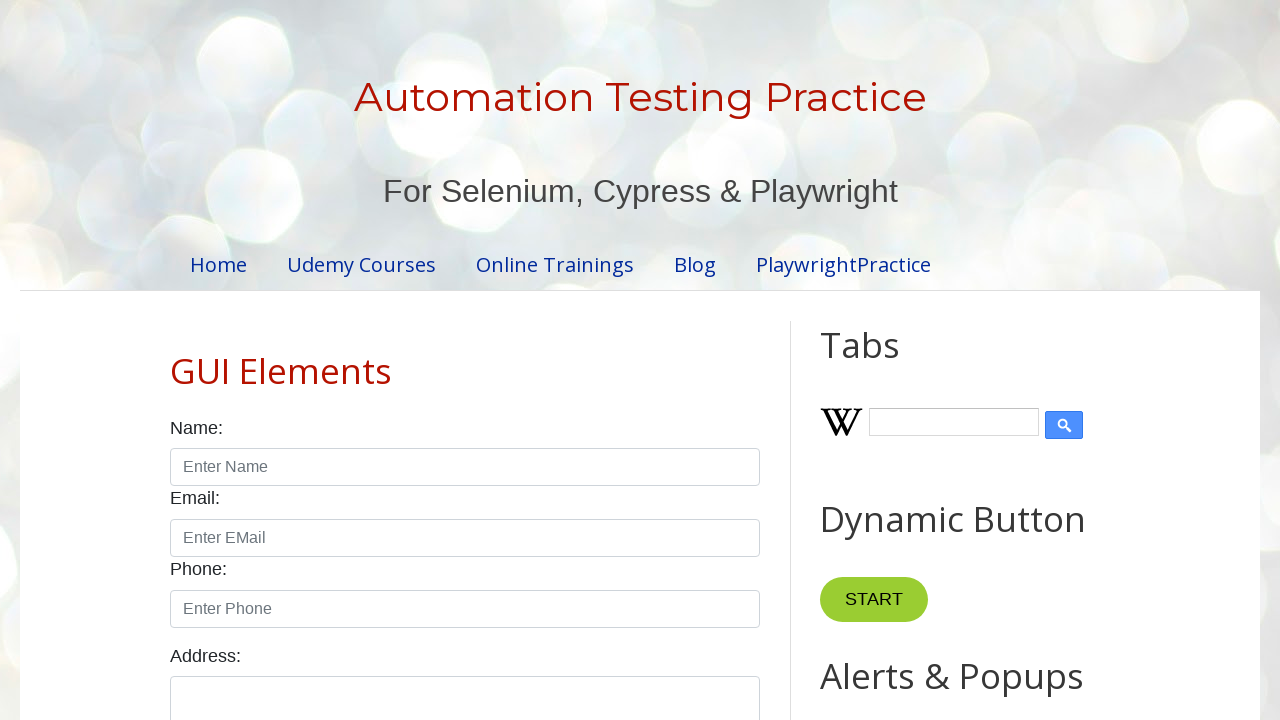

Product table loaded
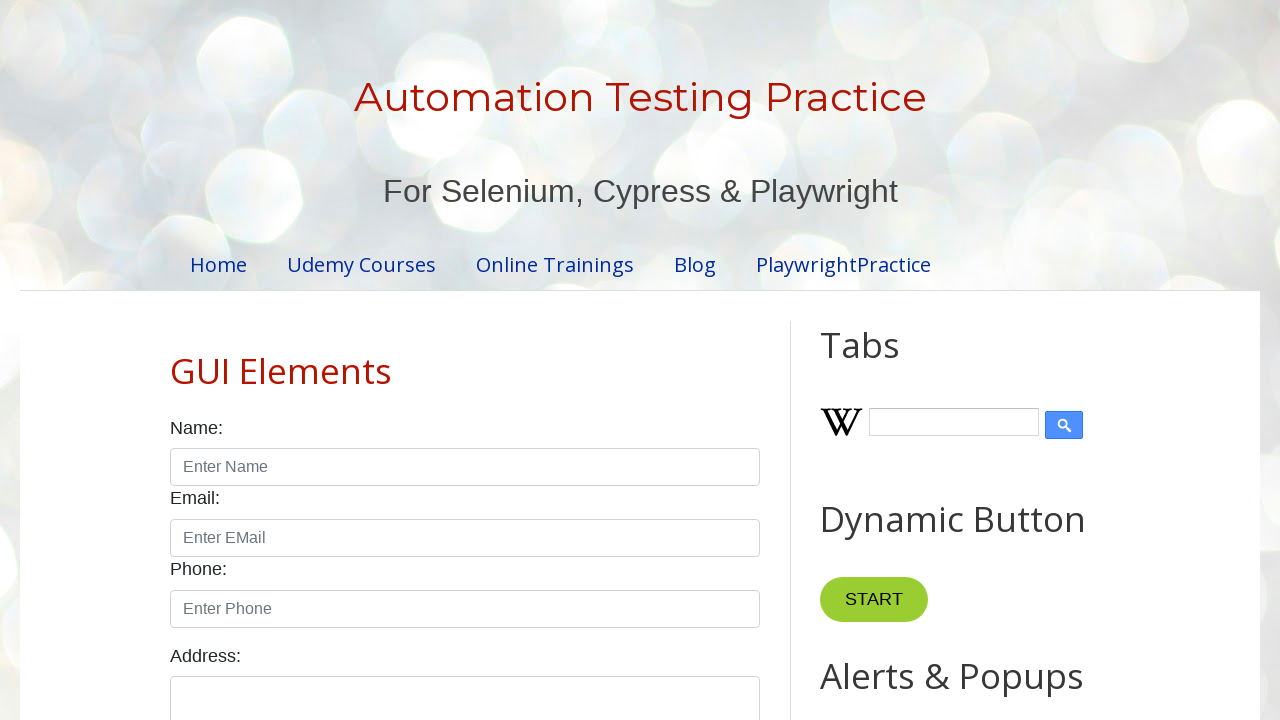

Pagination controls loaded
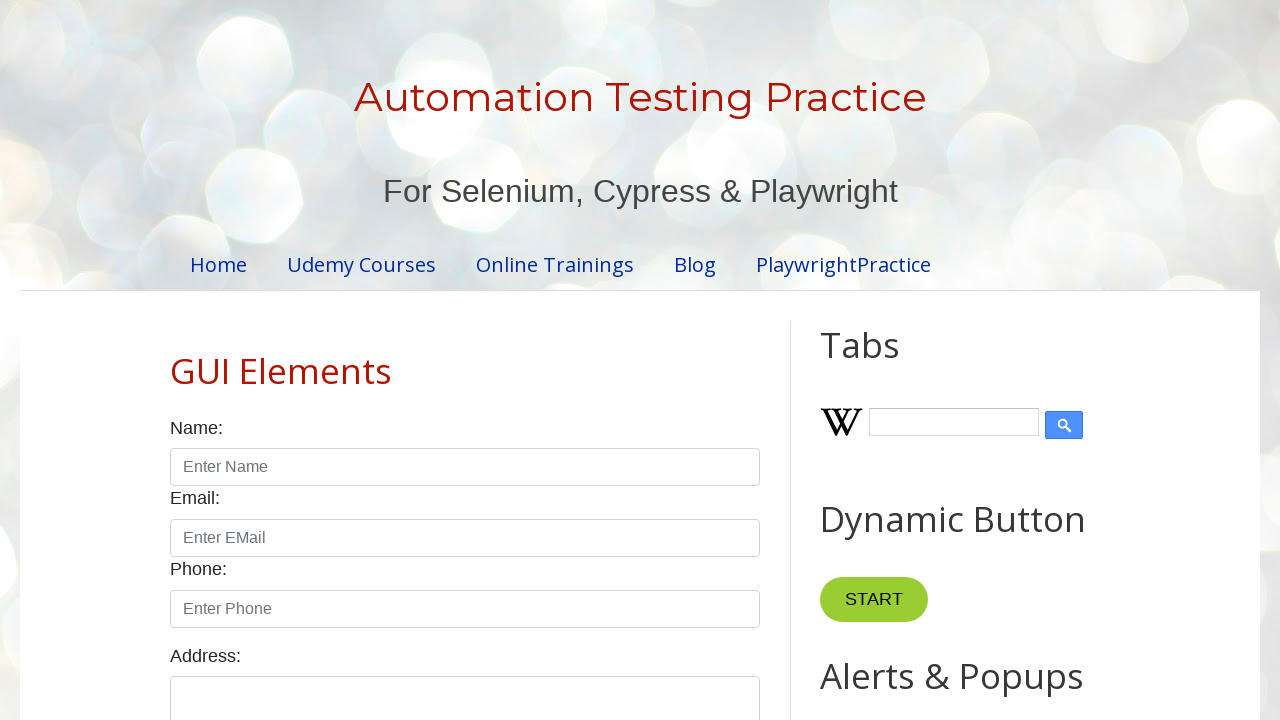

Found 5 checkboxes in product table
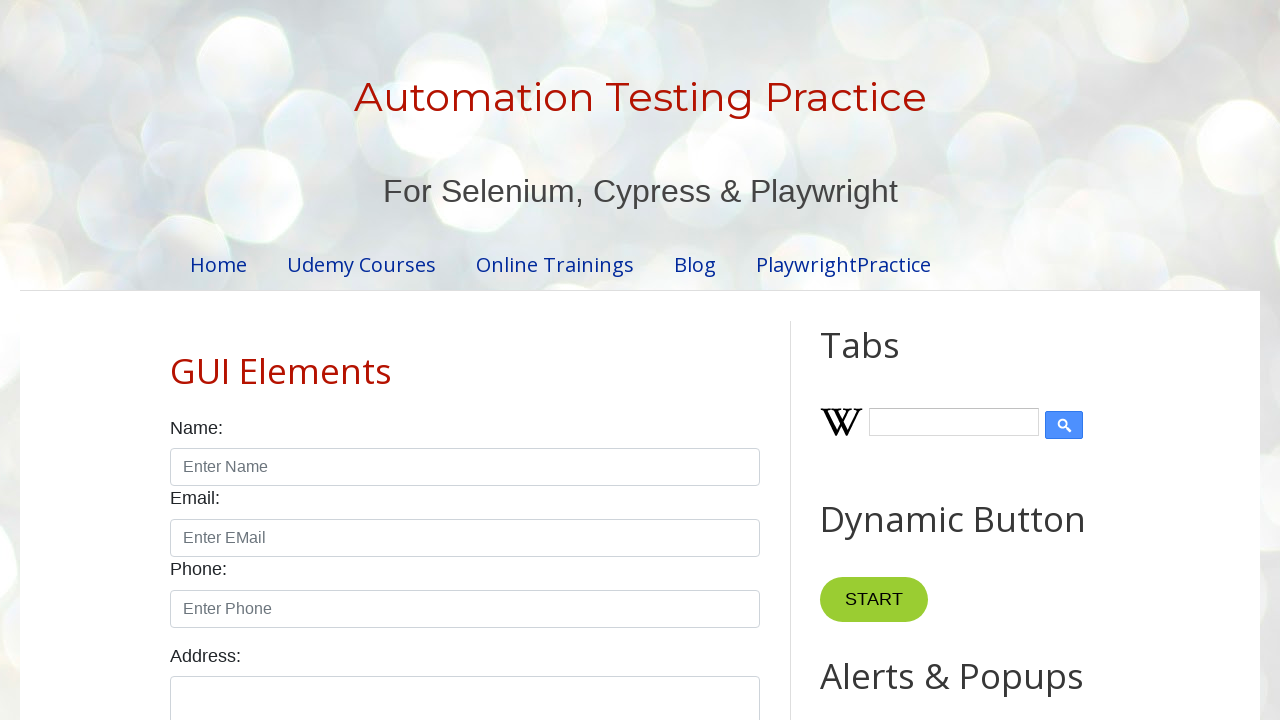

Clicked checkbox 1 of 5 at (651, 361) on xpath=//table[@id='productTable']/tbody/tr/td[4]/input >> nth=0
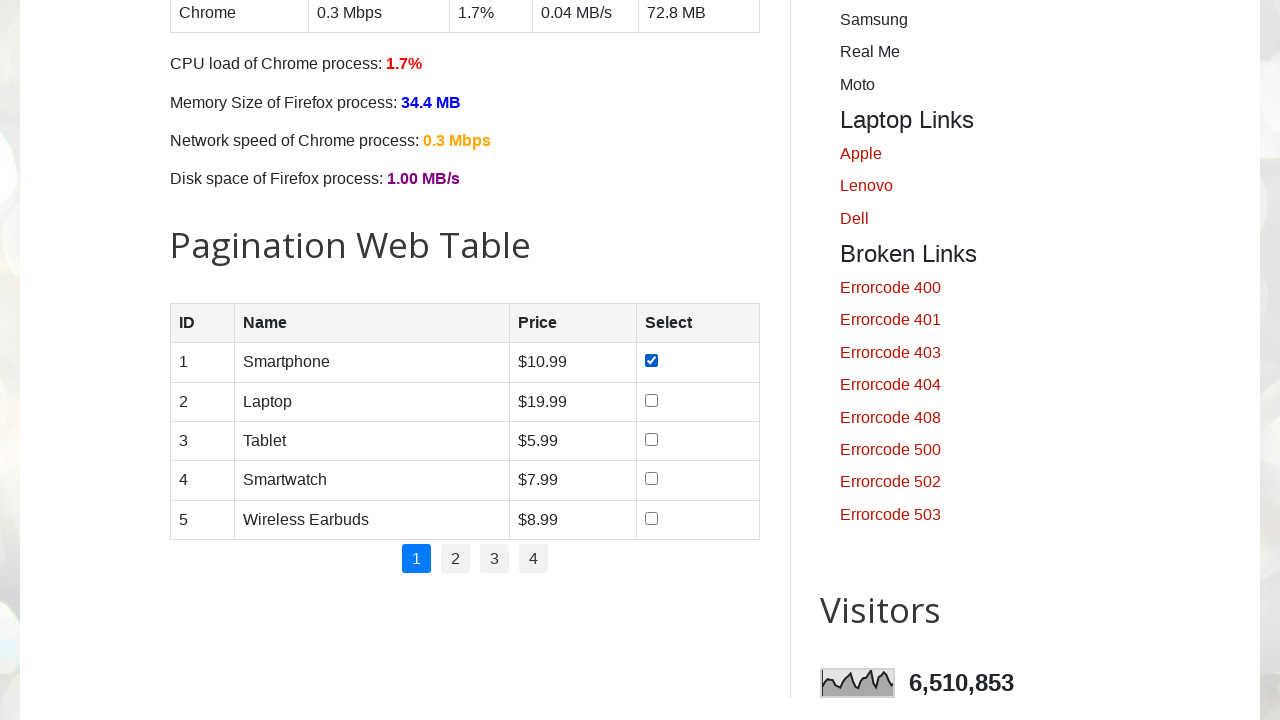

Waited 500ms after clicking checkbox 1
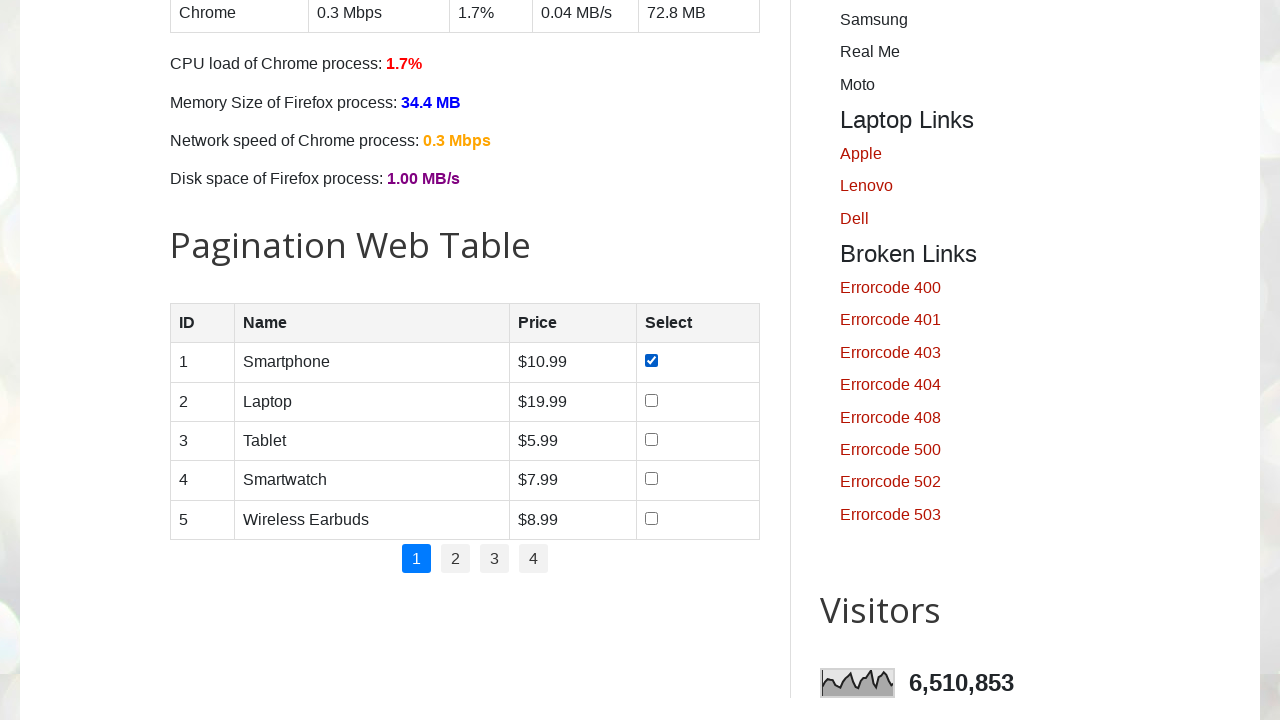

Clicked checkbox 2 of 5 at (651, 400) on xpath=//table[@id='productTable']/tbody/tr/td[4]/input >> nth=1
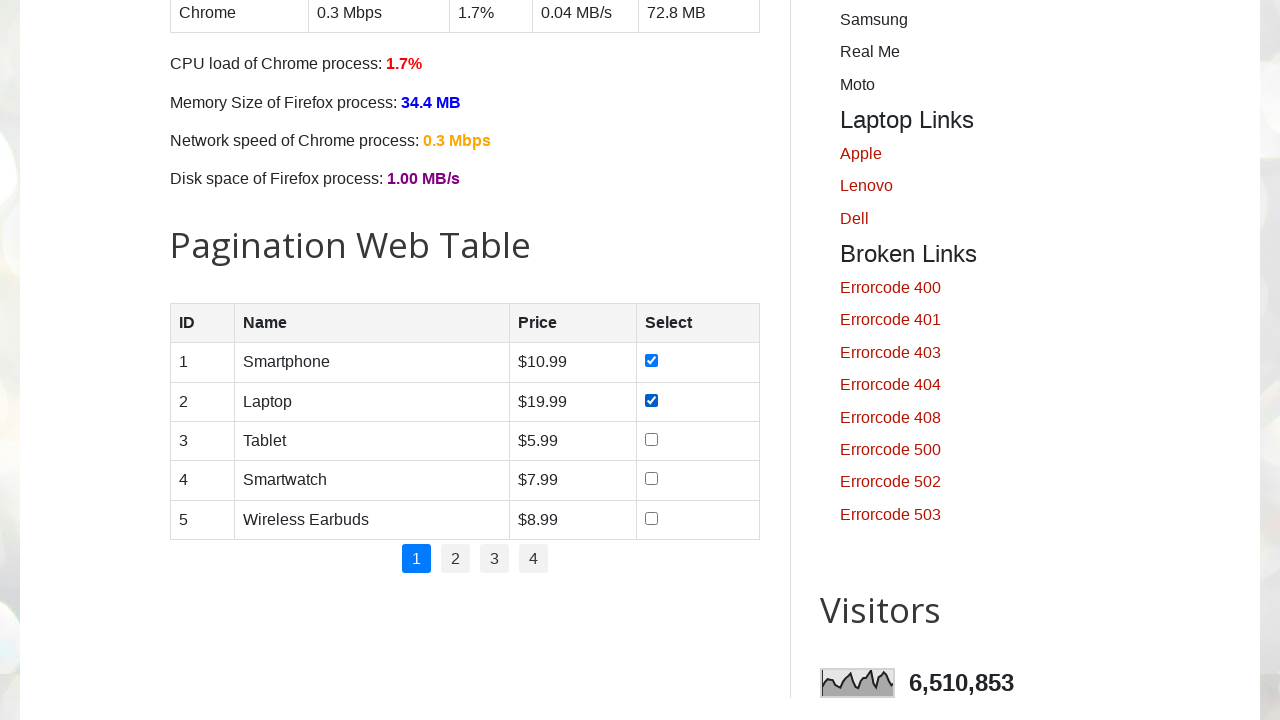

Waited 500ms after clicking checkbox 2
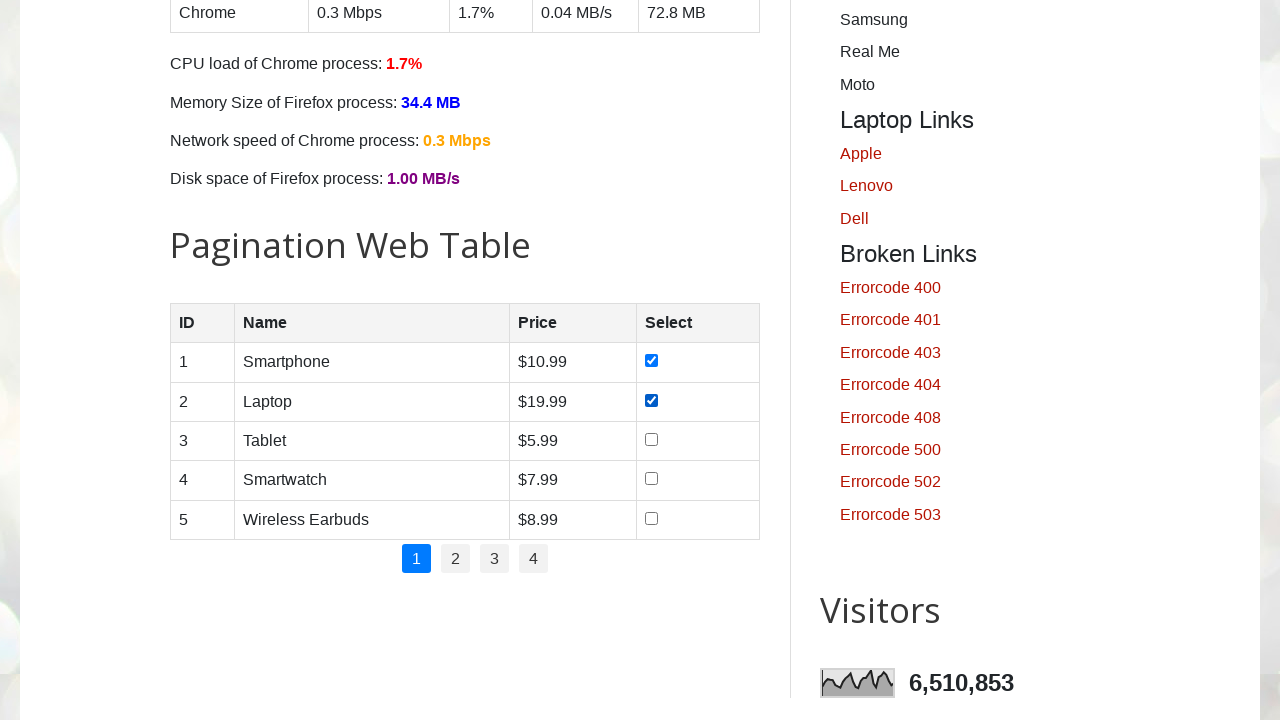

Clicked checkbox 3 of 5 at (651, 439) on xpath=//table[@id='productTable']/tbody/tr/td[4]/input >> nth=2
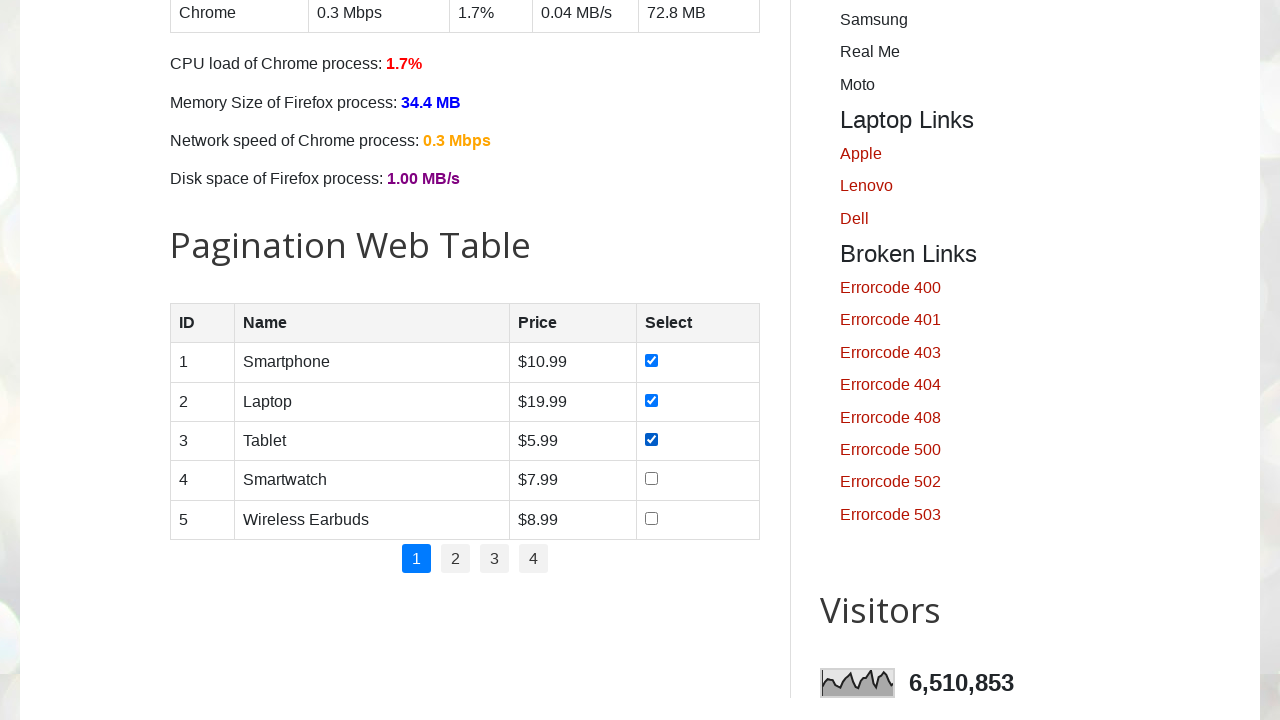

Waited 500ms after clicking checkbox 3
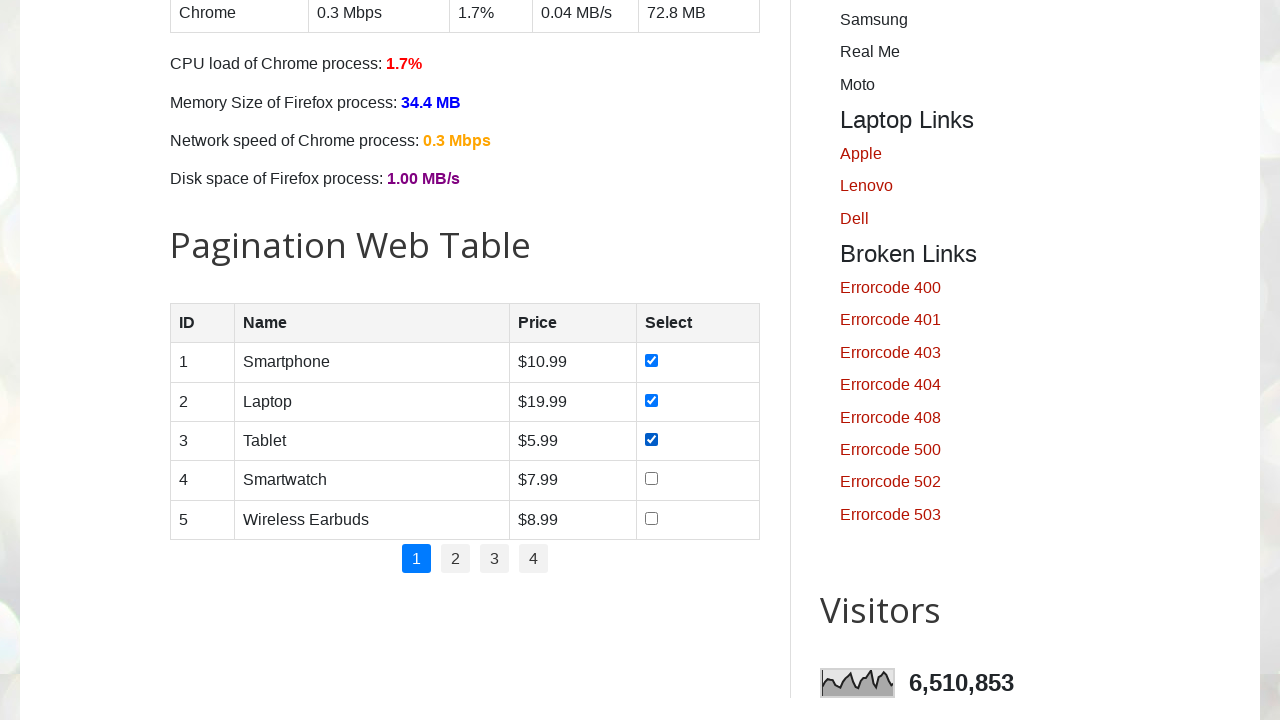

Clicked checkbox 4 of 5 at (651, 479) on xpath=//table[@id='productTable']/tbody/tr/td[4]/input >> nth=3
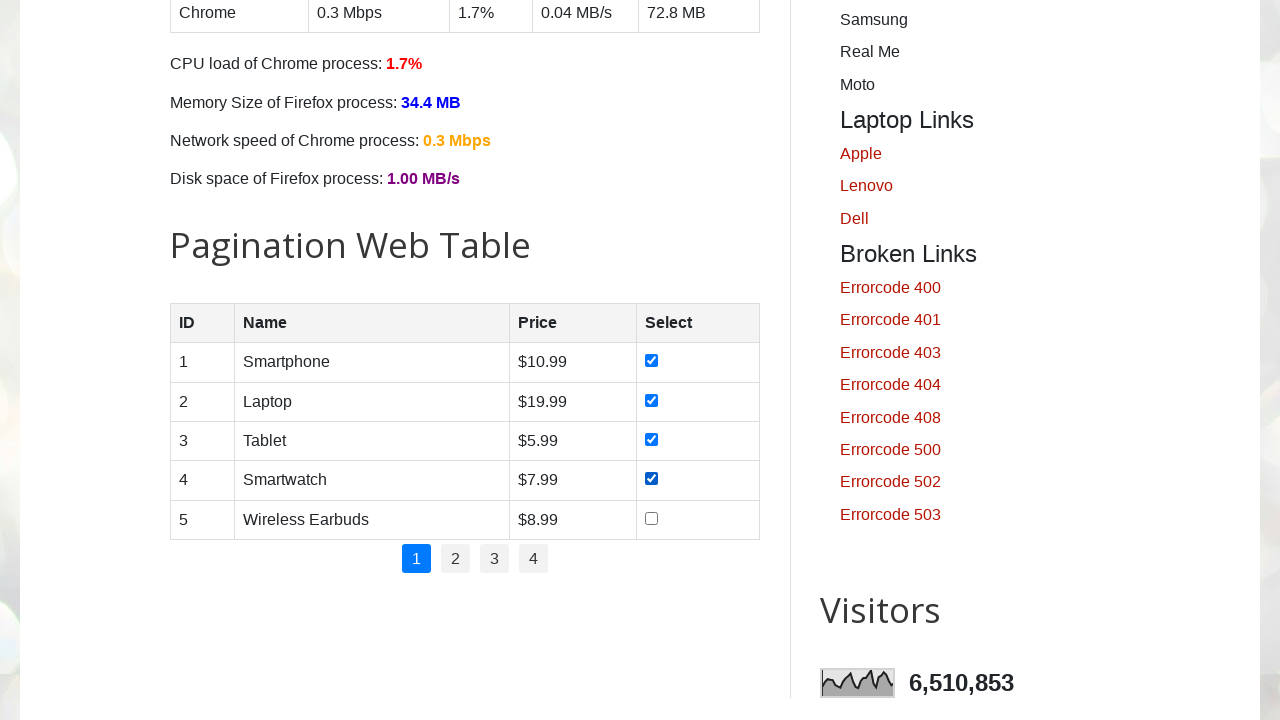

Waited 500ms after clicking checkbox 4
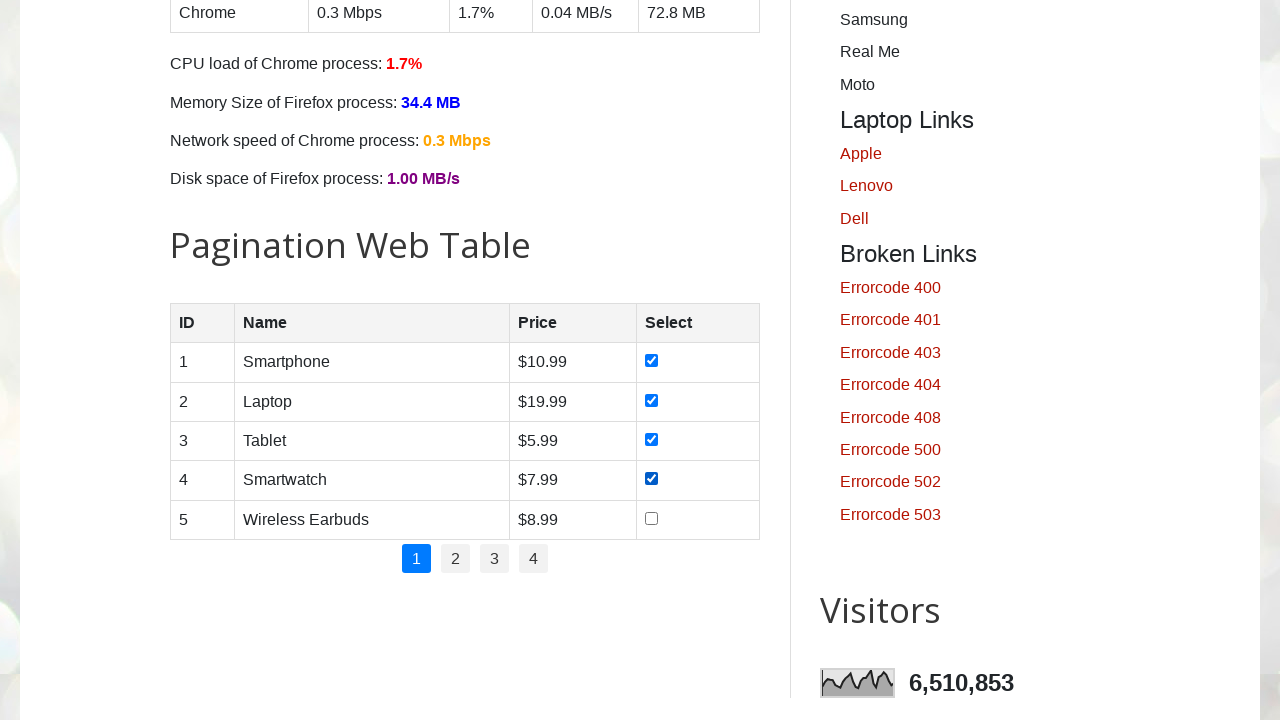

Clicked checkbox 5 of 5 at (651, 518) on xpath=//table[@id='productTable']/tbody/tr/td[4]/input >> nth=4
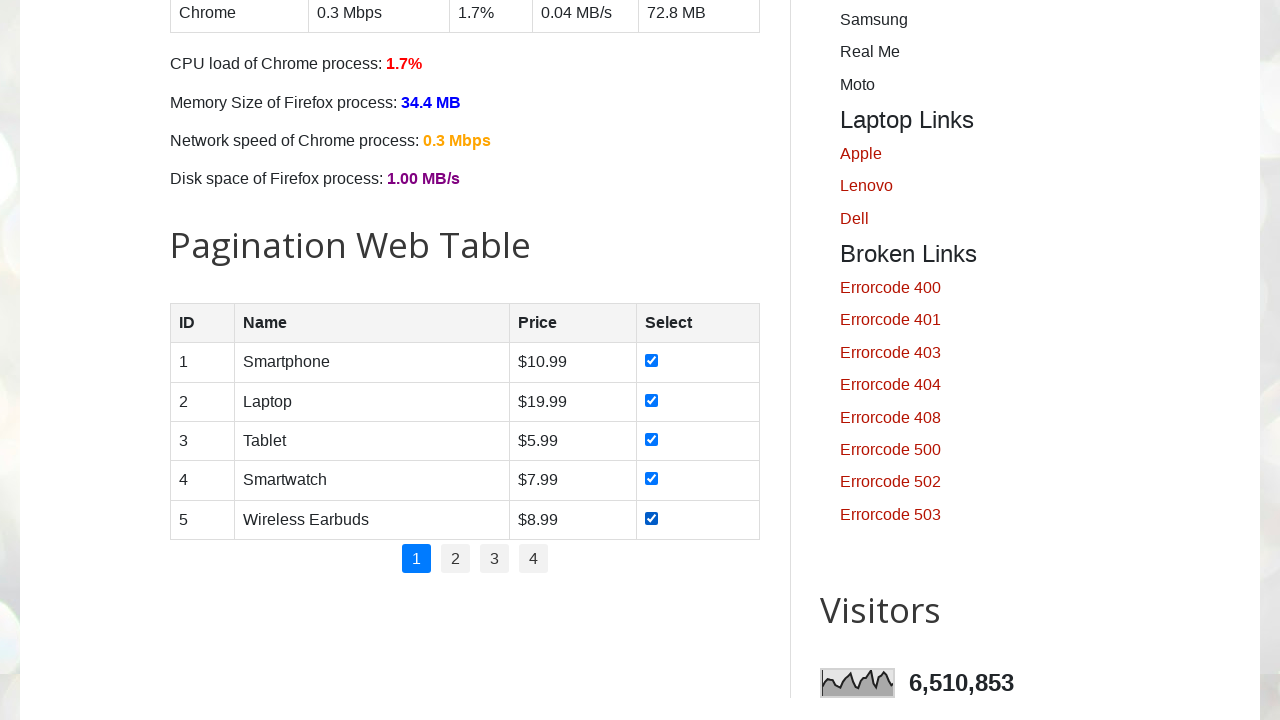

Waited 500ms after clicking checkbox 5
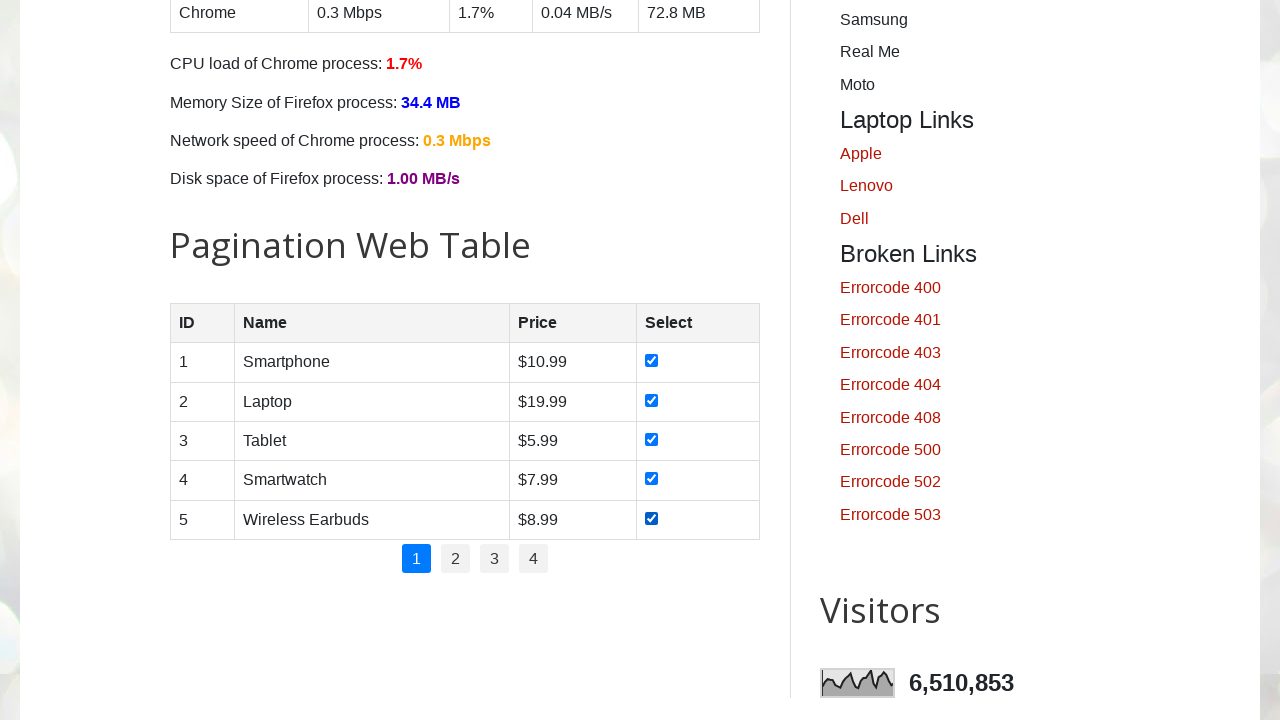

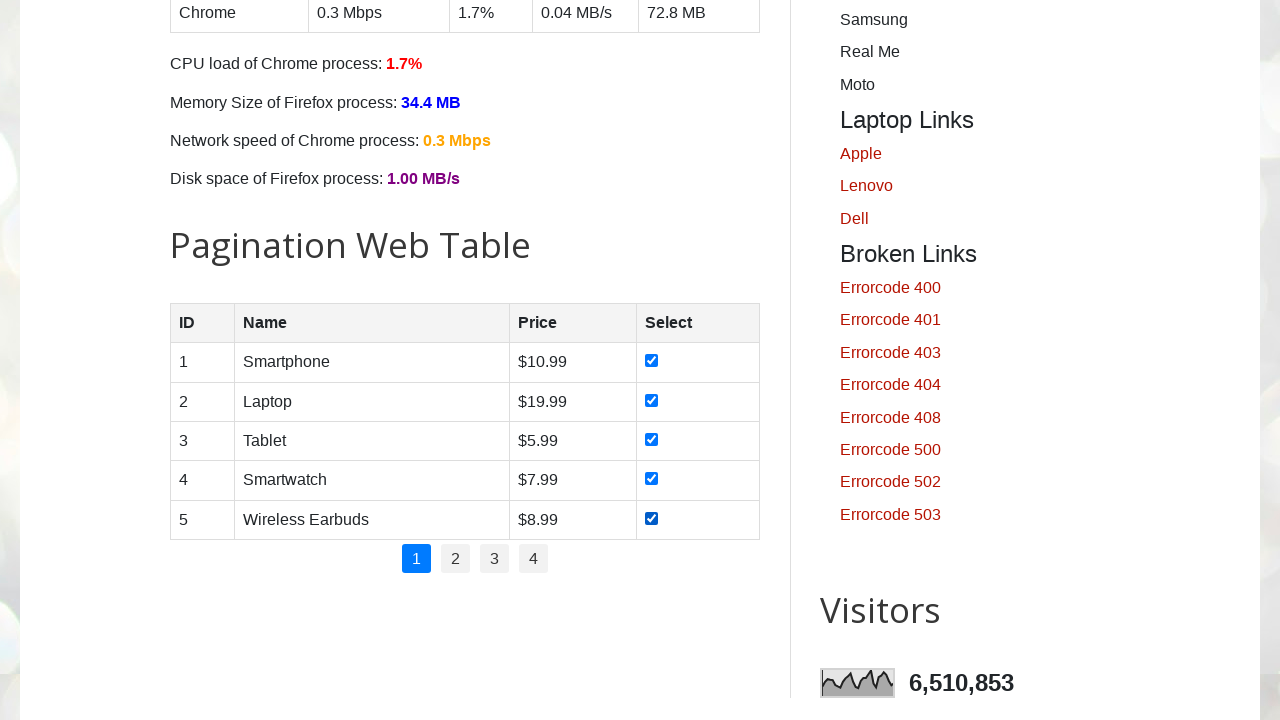